Tests website performance by navigating to multiple pages on realno.rs website and measuring load times

Starting URL: https://realno.rs/

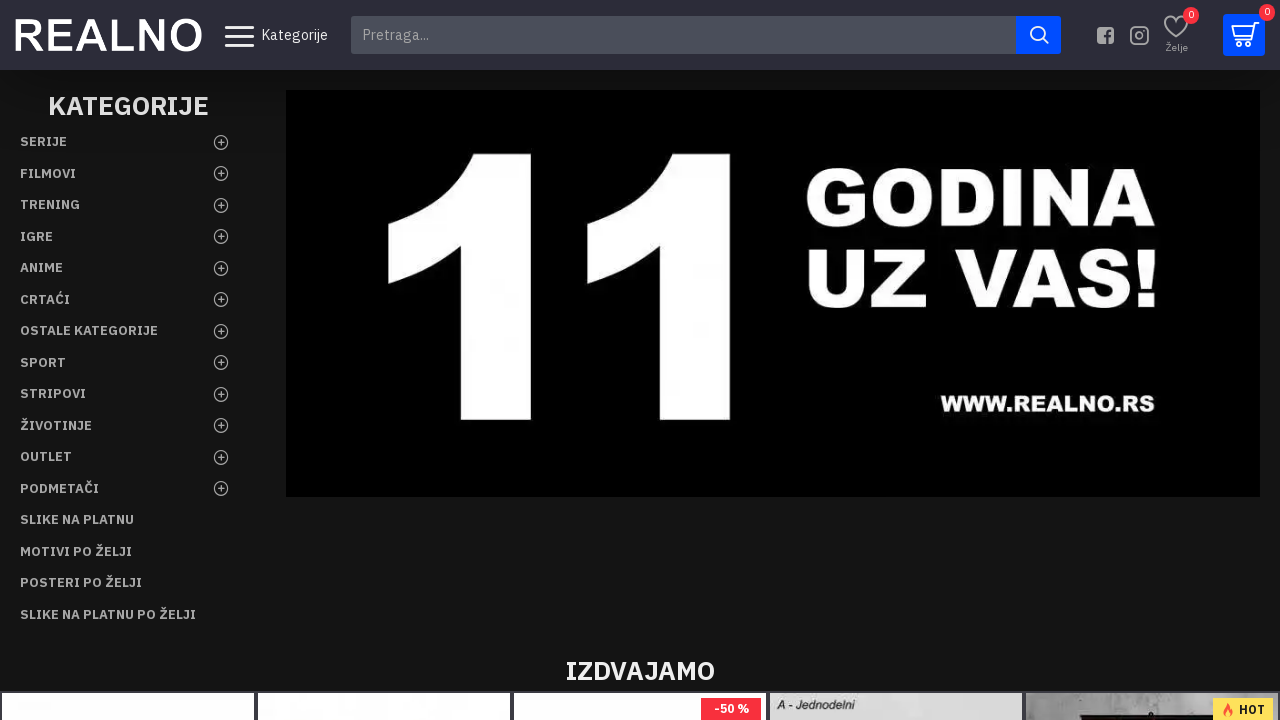

Navigated to John Wick product page
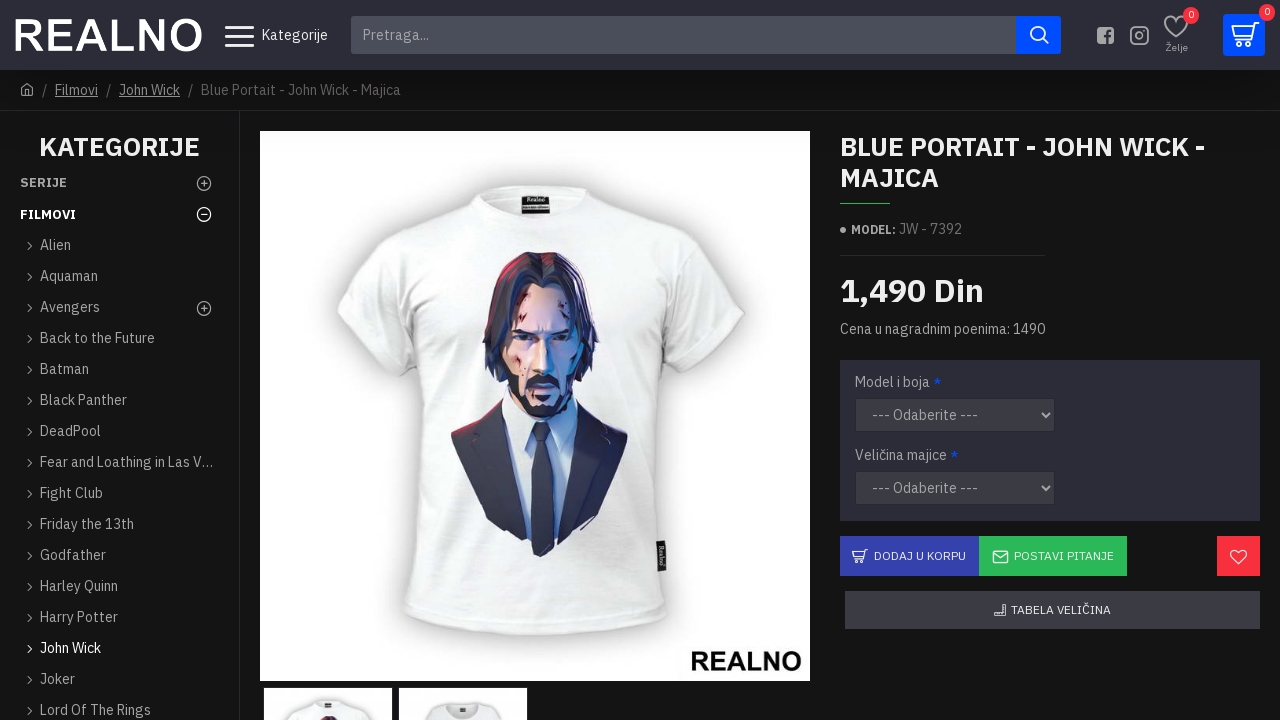

Navigated to login page
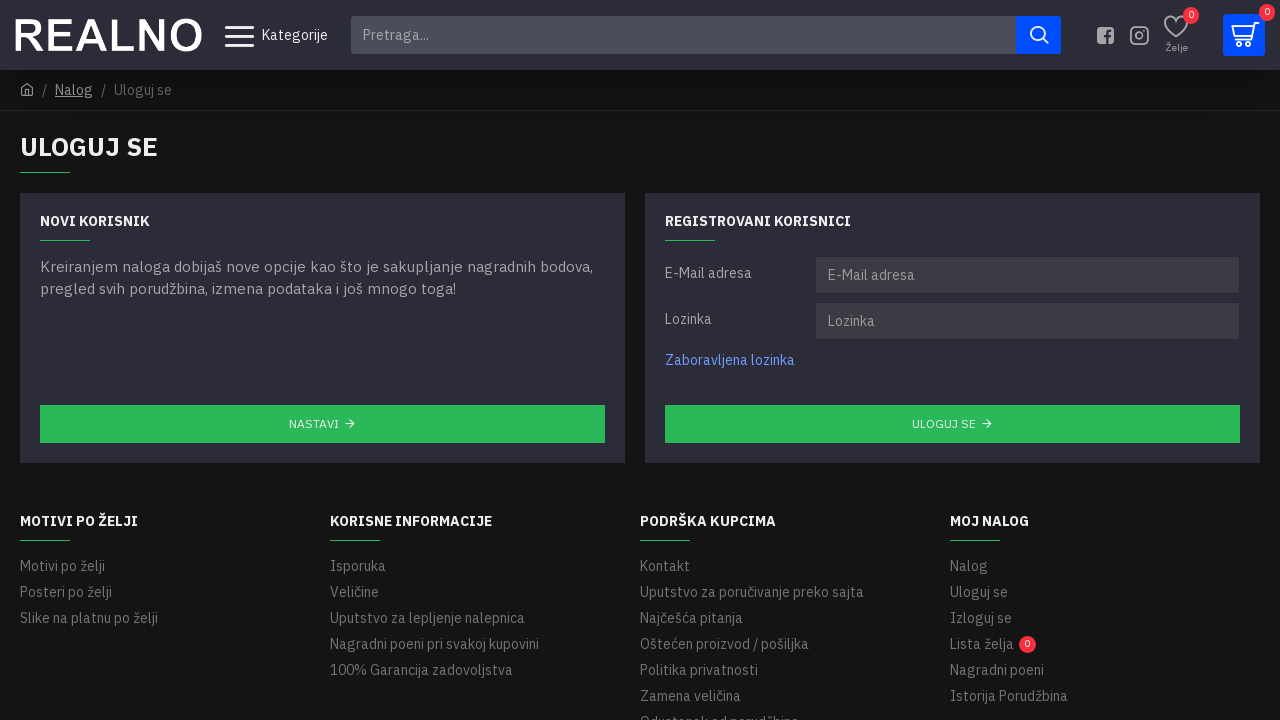

Navigated to contact page
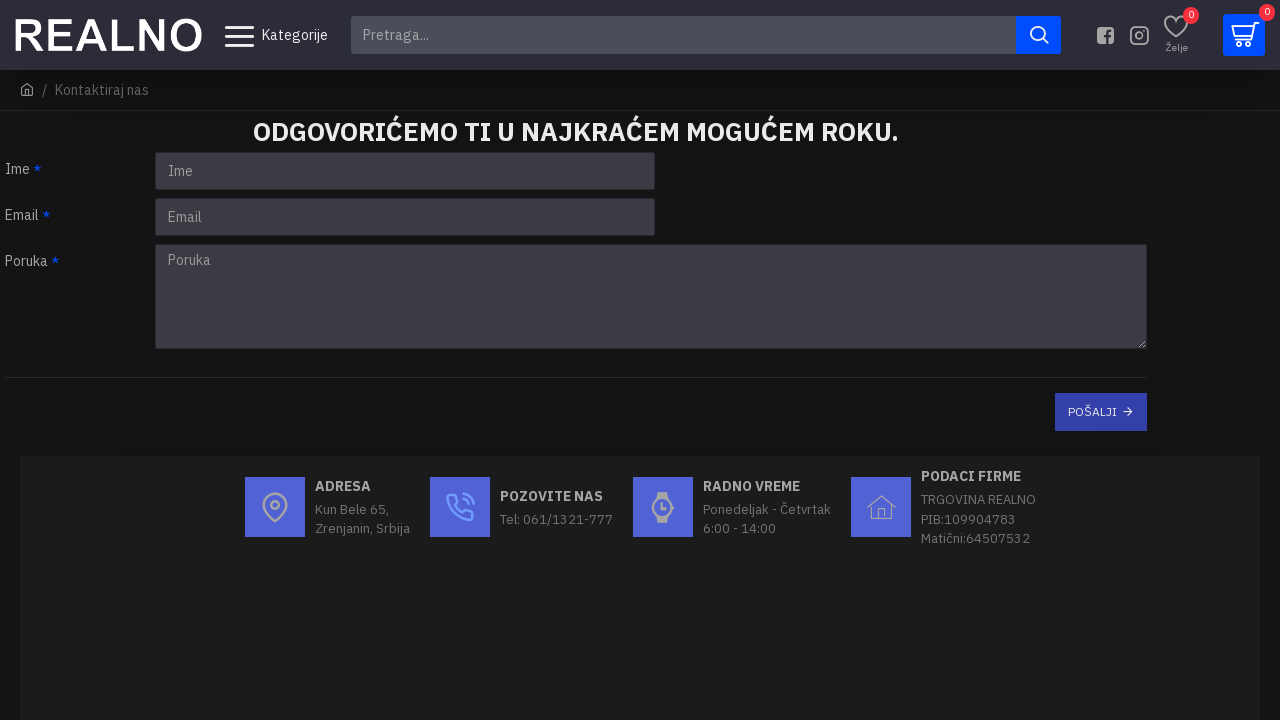

Navigated to cart page
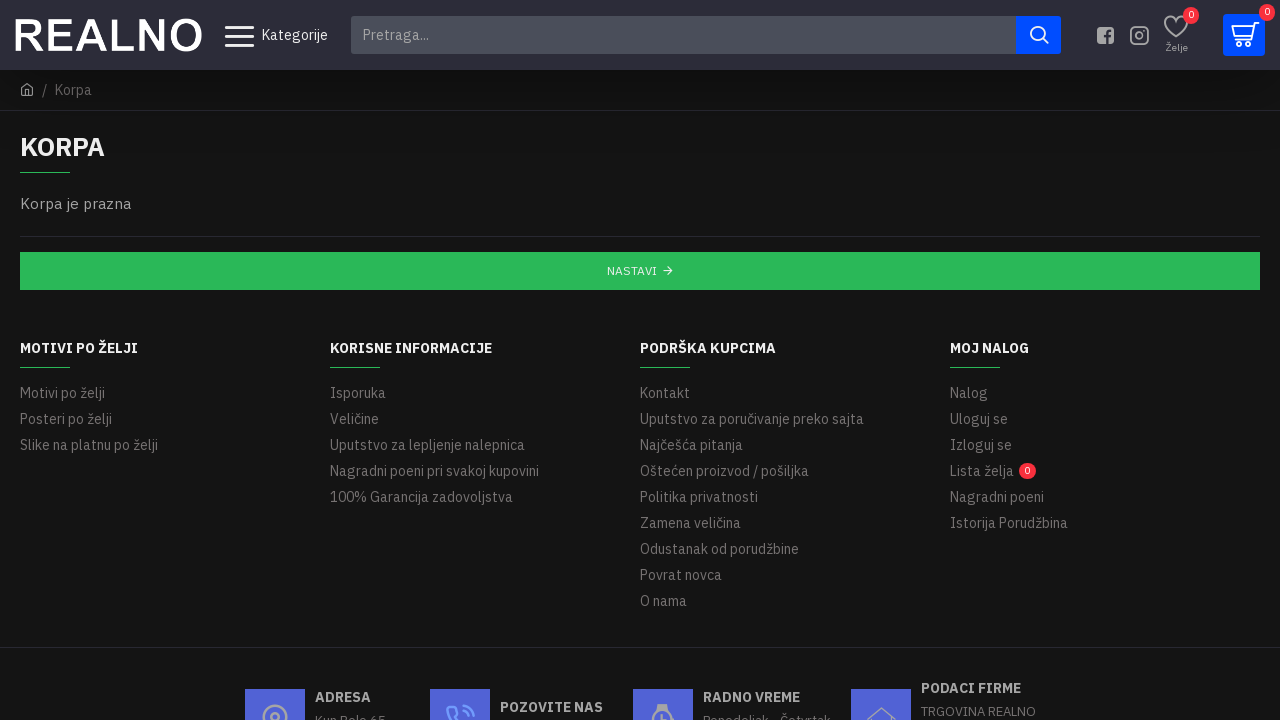

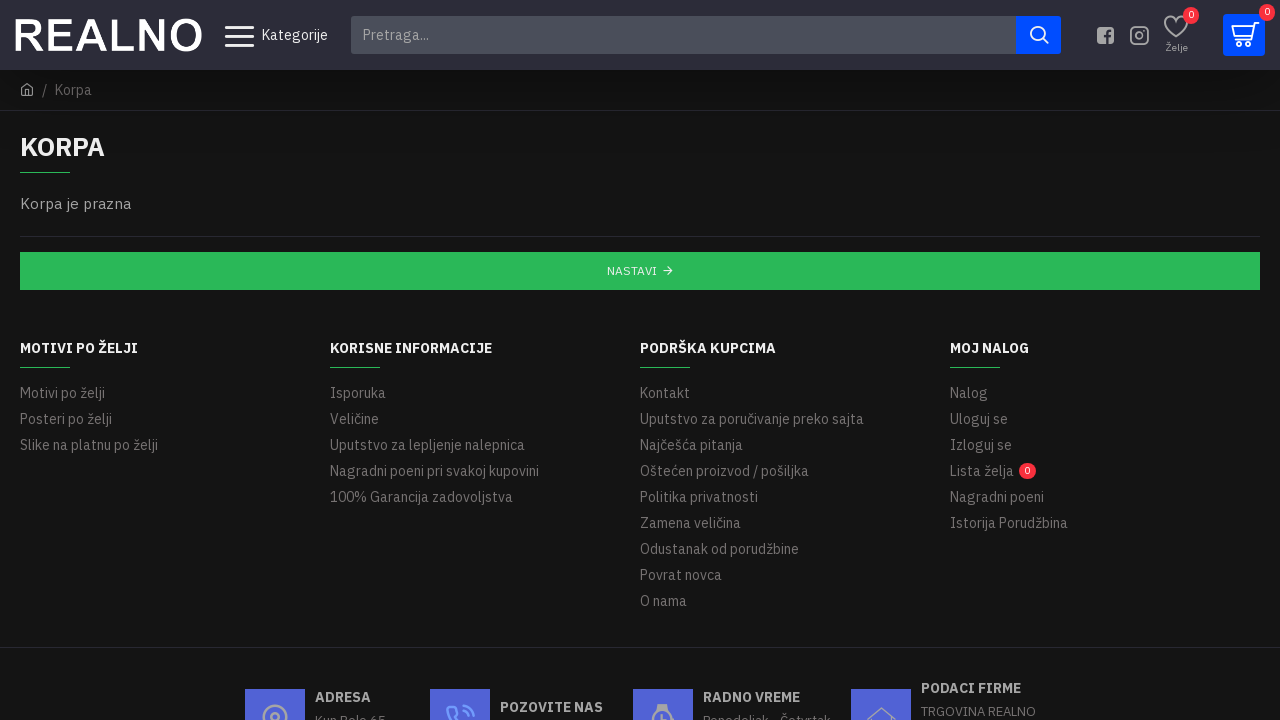